Tests that entered text is trimmed when saving an edited todo

Starting URL: https://demo.playwright.dev/todomvc

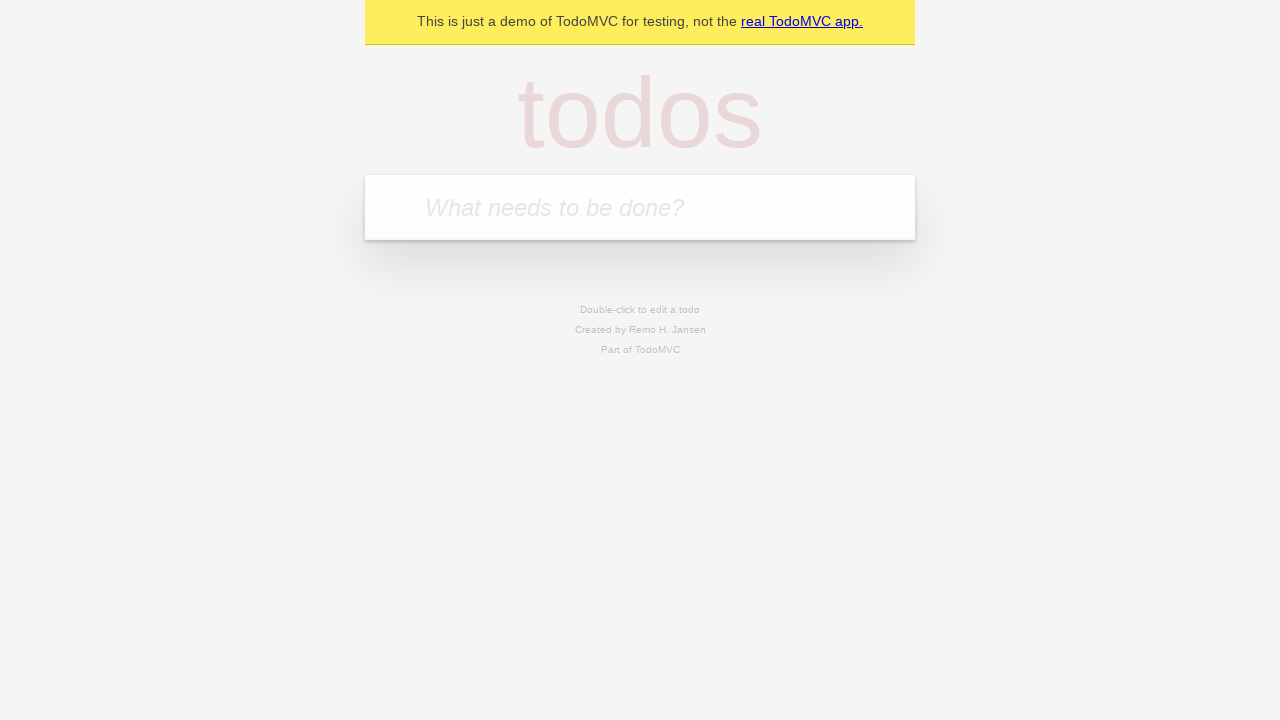

Filled todo input with 'buy some cheese' on internal:attr=[placeholder="What needs to be done?"i]
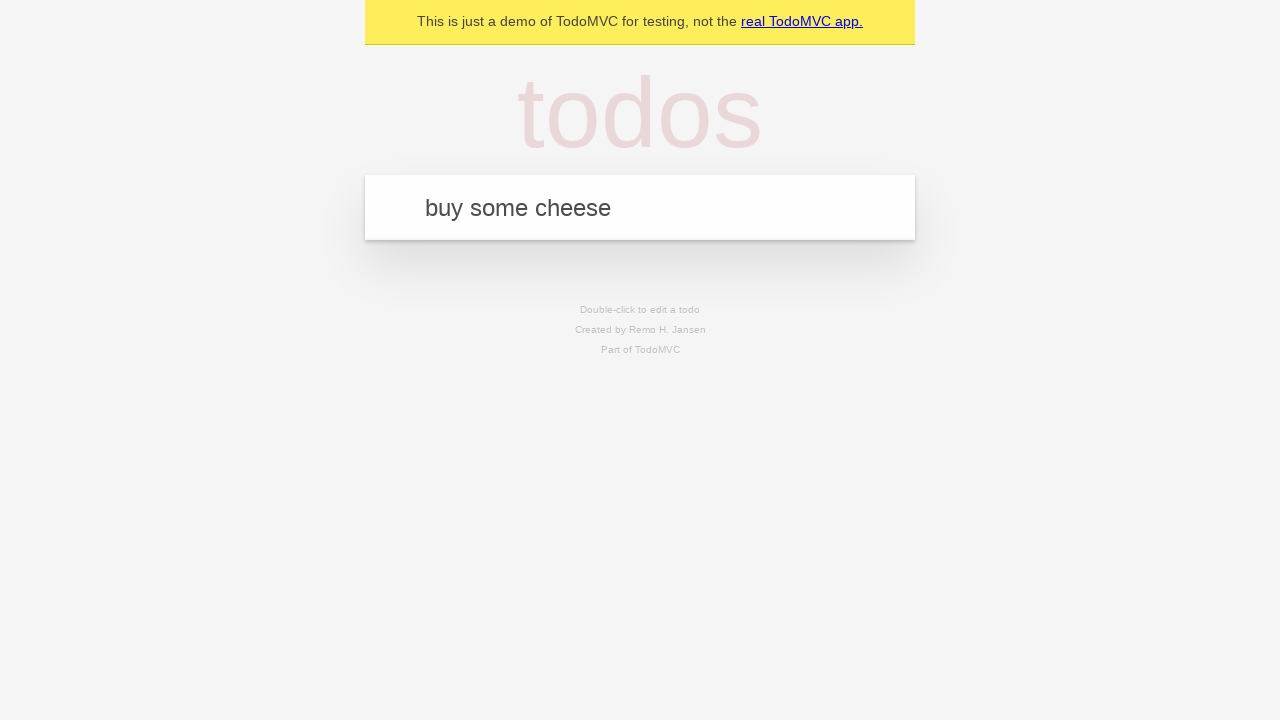

Pressed Enter to create first todo on internal:attr=[placeholder="What needs to be done?"i]
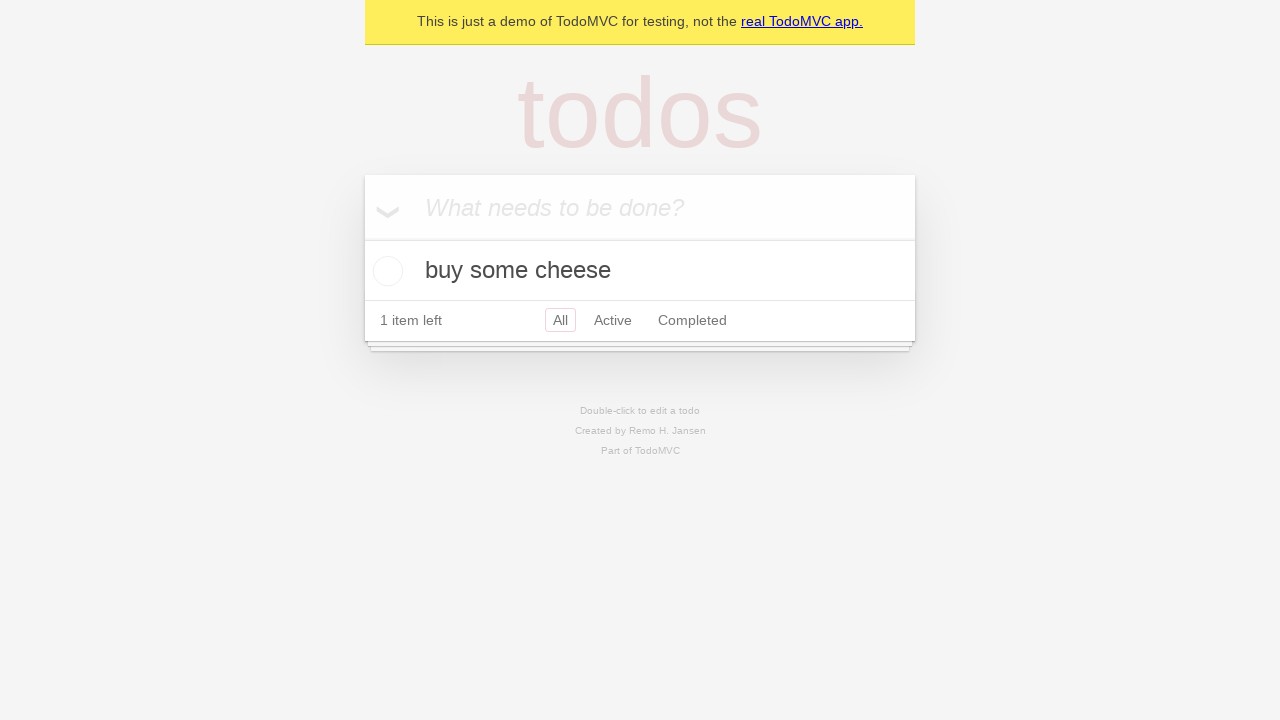

Filled todo input with 'feed the cat' on internal:attr=[placeholder="What needs to be done?"i]
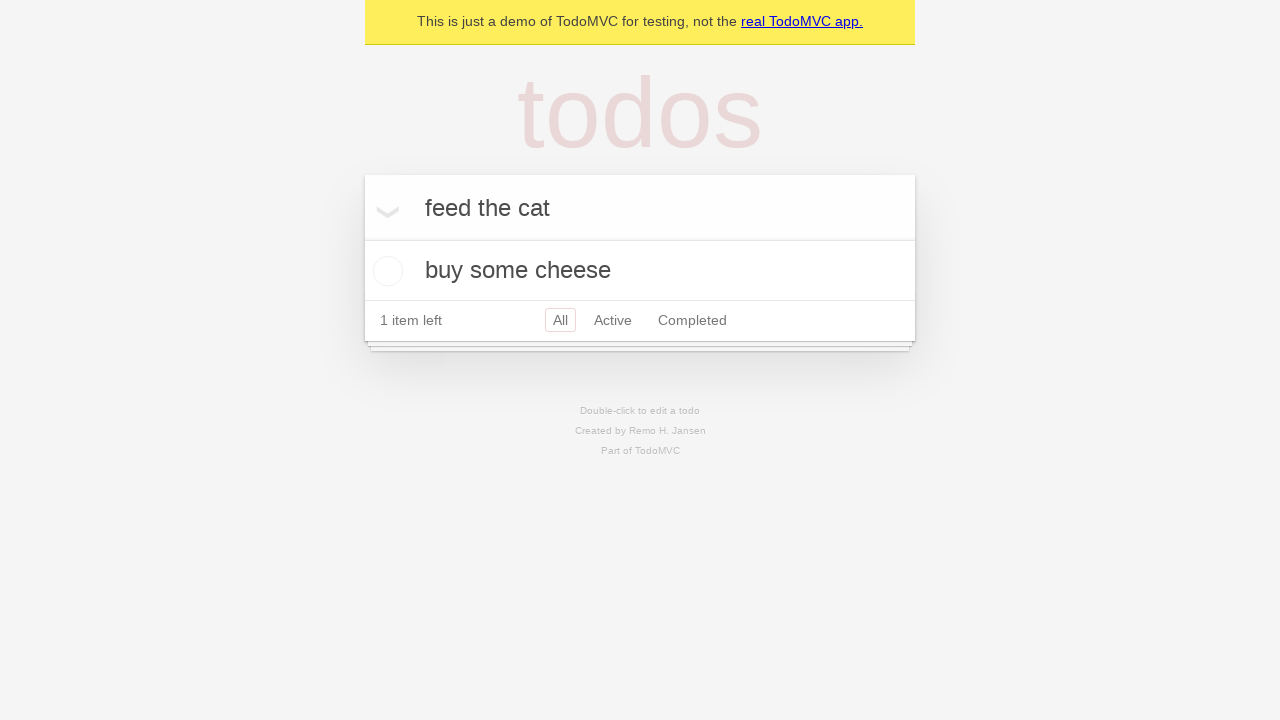

Pressed Enter to create second todo on internal:attr=[placeholder="What needs to be done?"i]
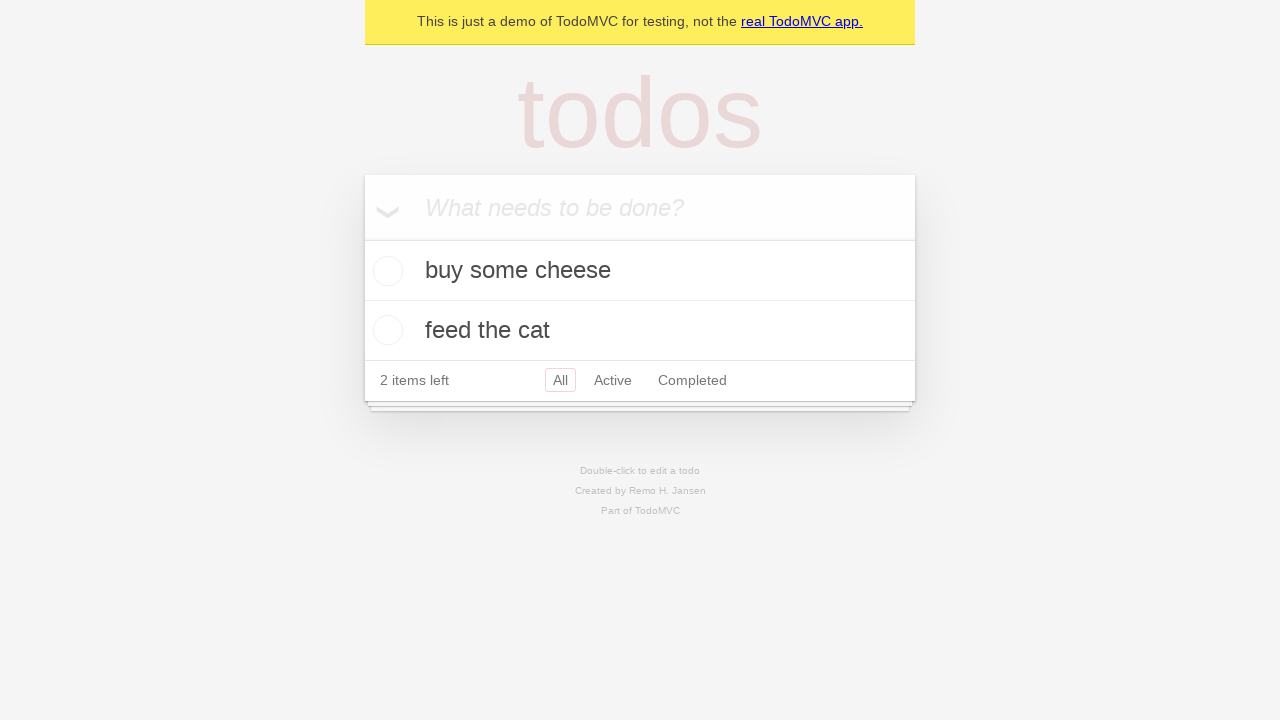

Filled todo input with 'book a doctors appointment' on internal:attr=[placeholder="What needs to be done?"i]
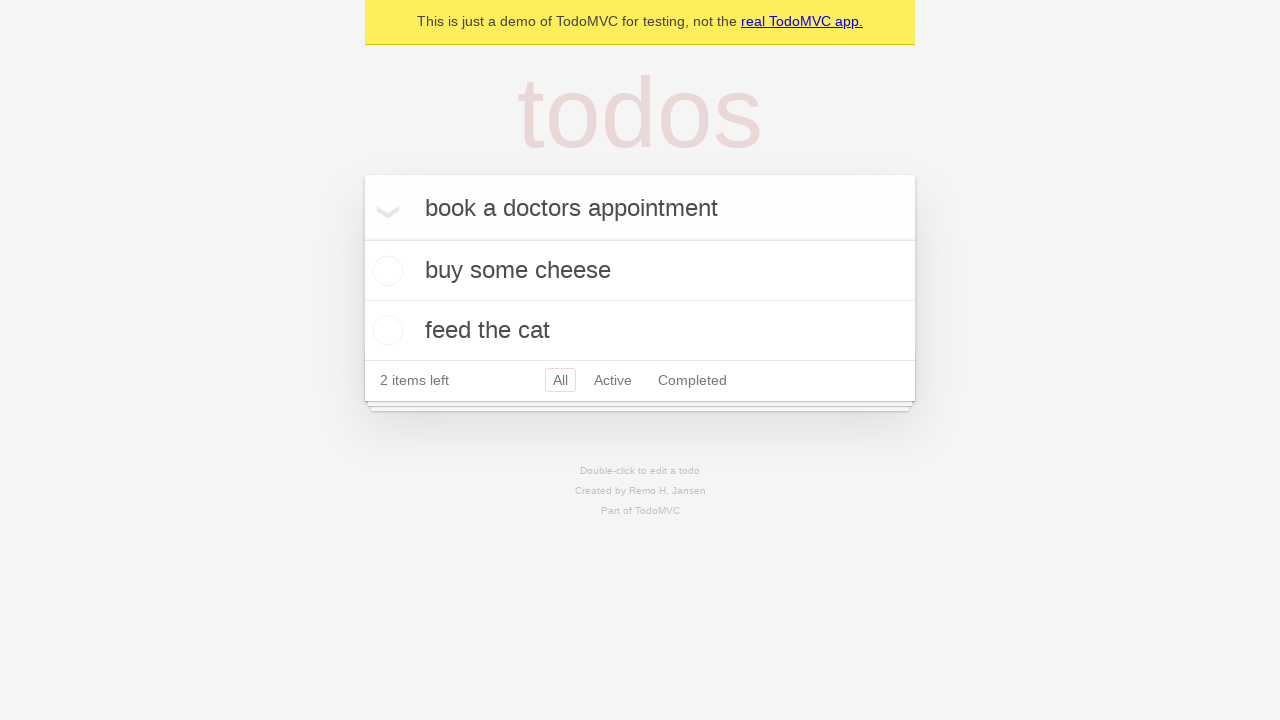

Pressed Enter to create third todo on internal:attr=[placeholder="What needs to be done?"i]
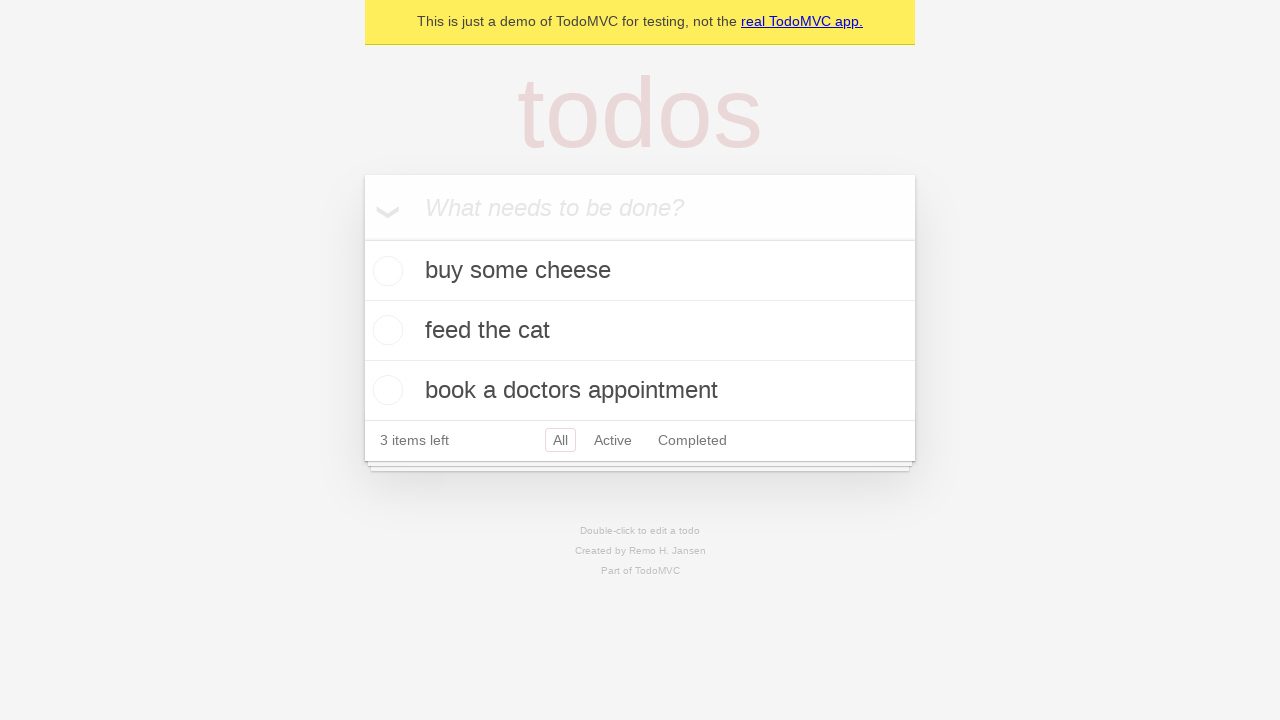

Double-clicked second todo item to enter edit mode at (640, 331) on internal:testid=[data-testid="todo-item"s] >> nth=1
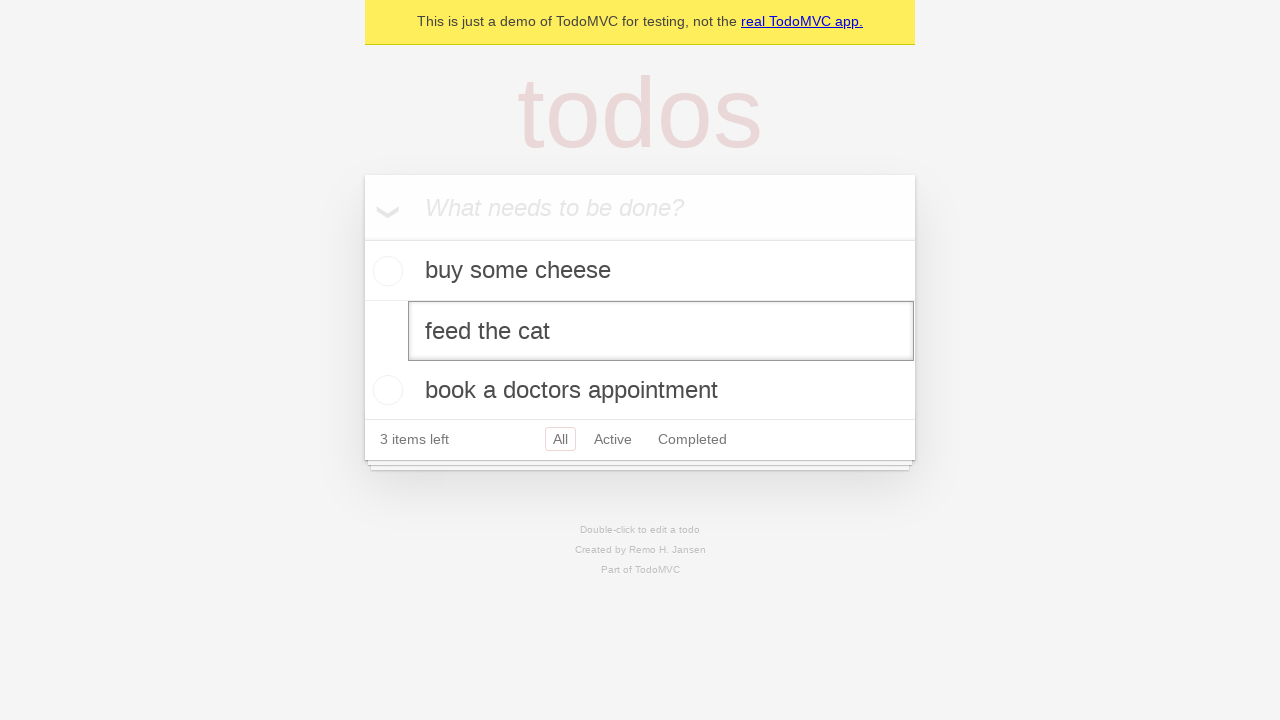

Filled edit textbox with text containing leading and trailing whitespace on internal:testid=[data-testid="todo-item"s] >> nth=1 >> internal:role=textbox[nam
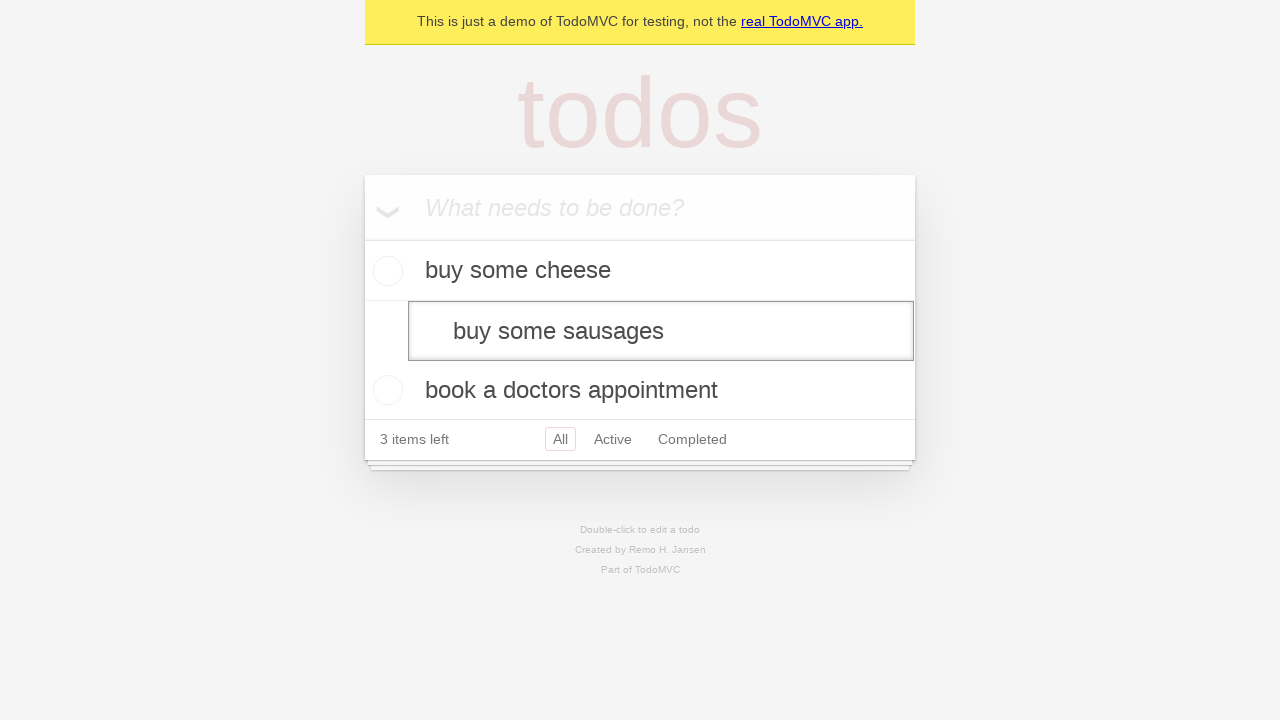

Pressed Enter to save edited todo with whitespace trimmed on internal:testid=[data-testid="todo-item"s] >> nth=1 >> internal:role=textbox[nam
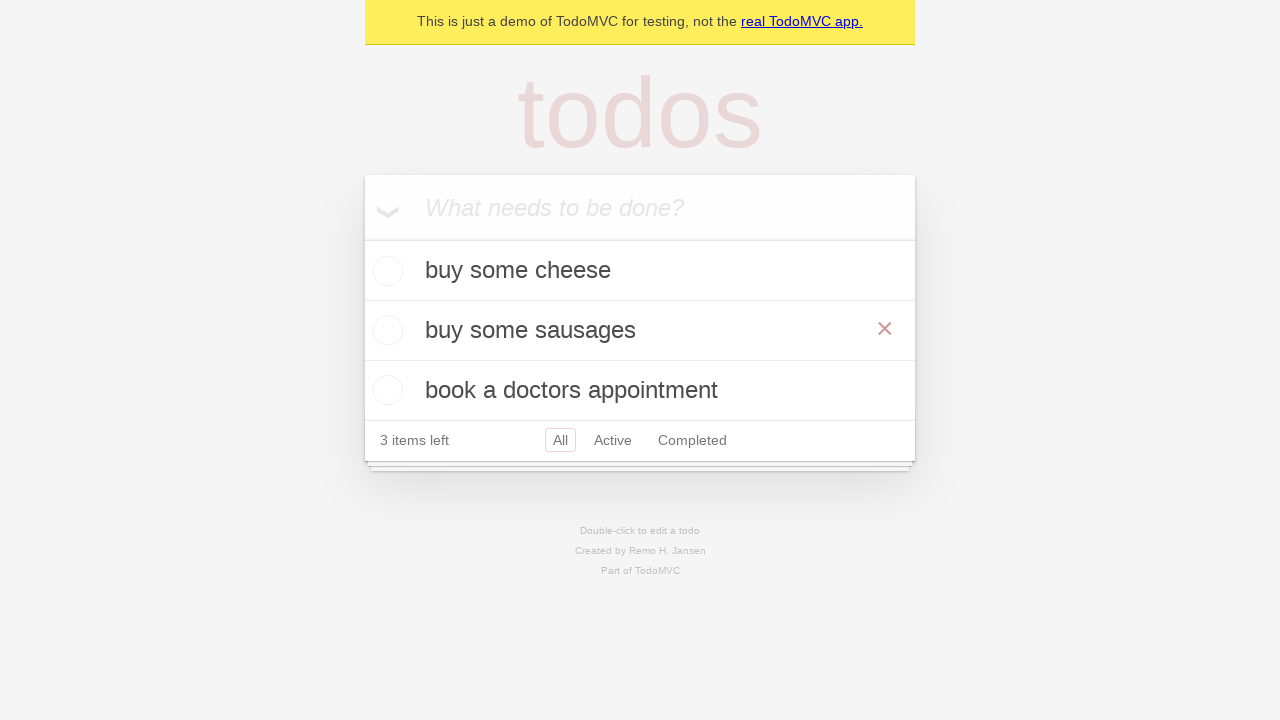

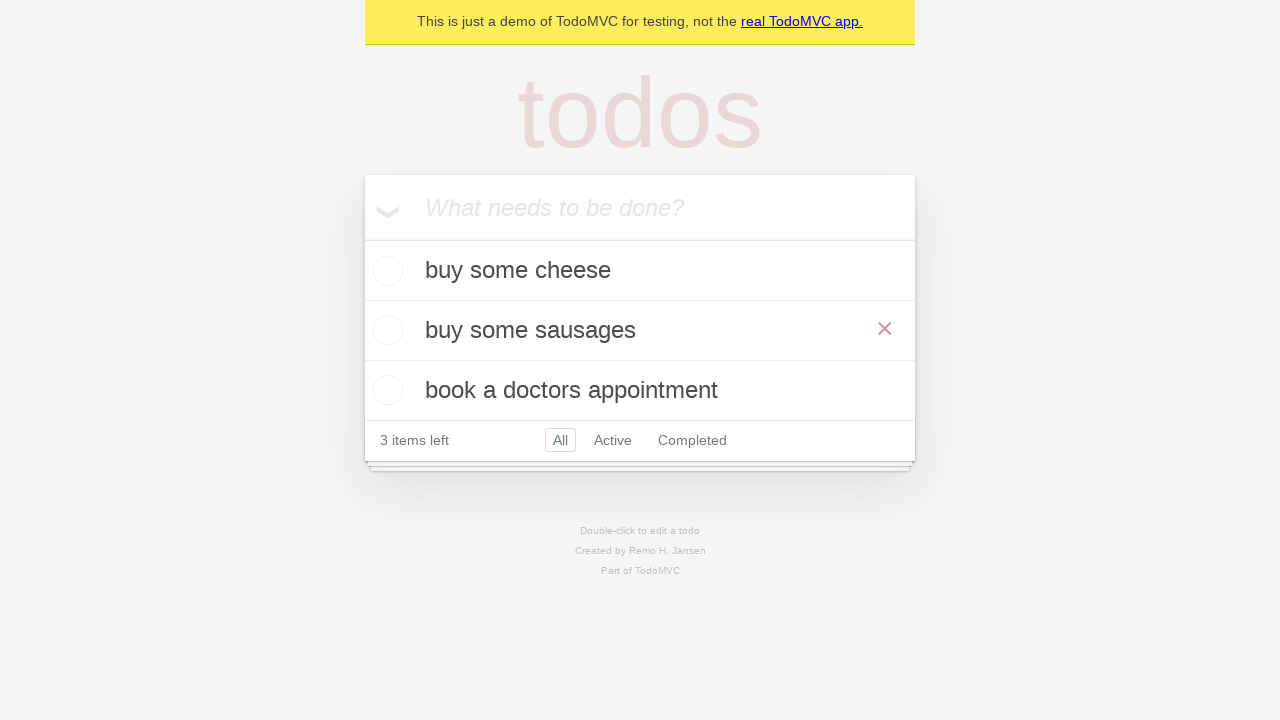